Tests a practice form by filling in name, email, password fields, selecting gender from dropdown, checking a checkbox, entering birthday, and submitting the form

Starting URL: https://rahulshettyacademy.com/angularpractice/

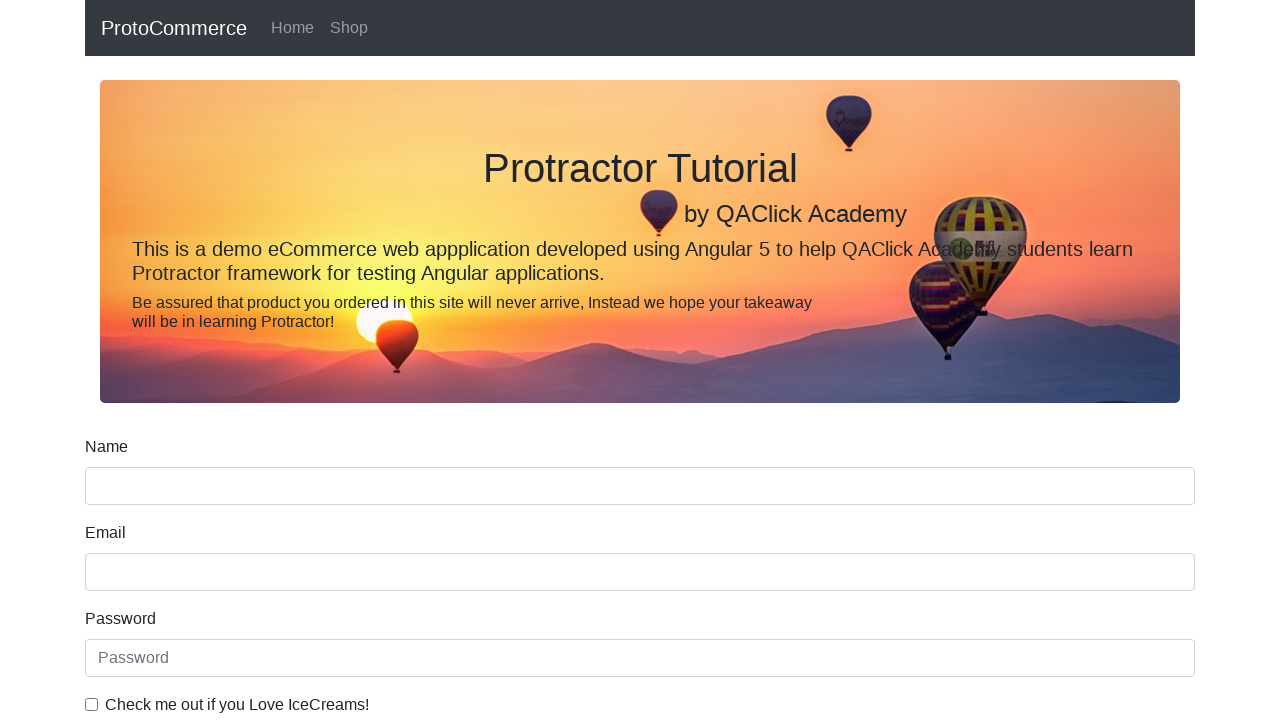

Filled name field with 'johnsmith' on input[name='name']
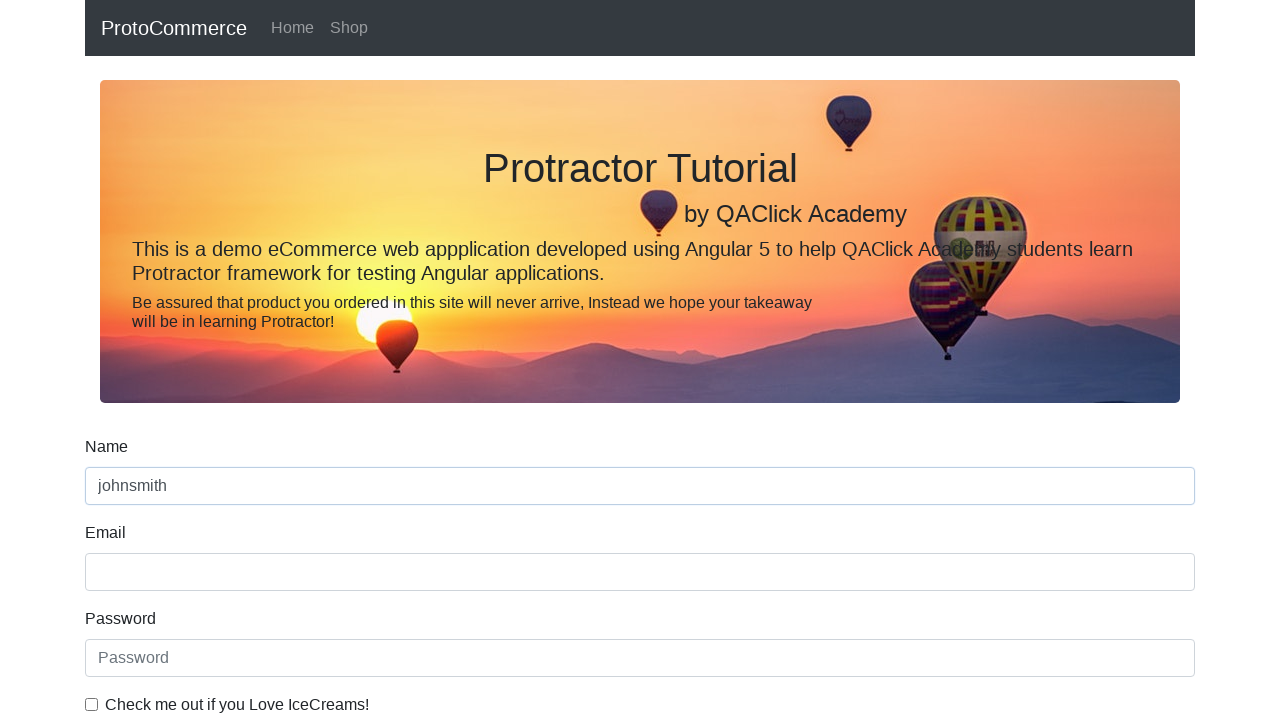

Filled email field with 'johnsmith@example.com' on input[name='email']
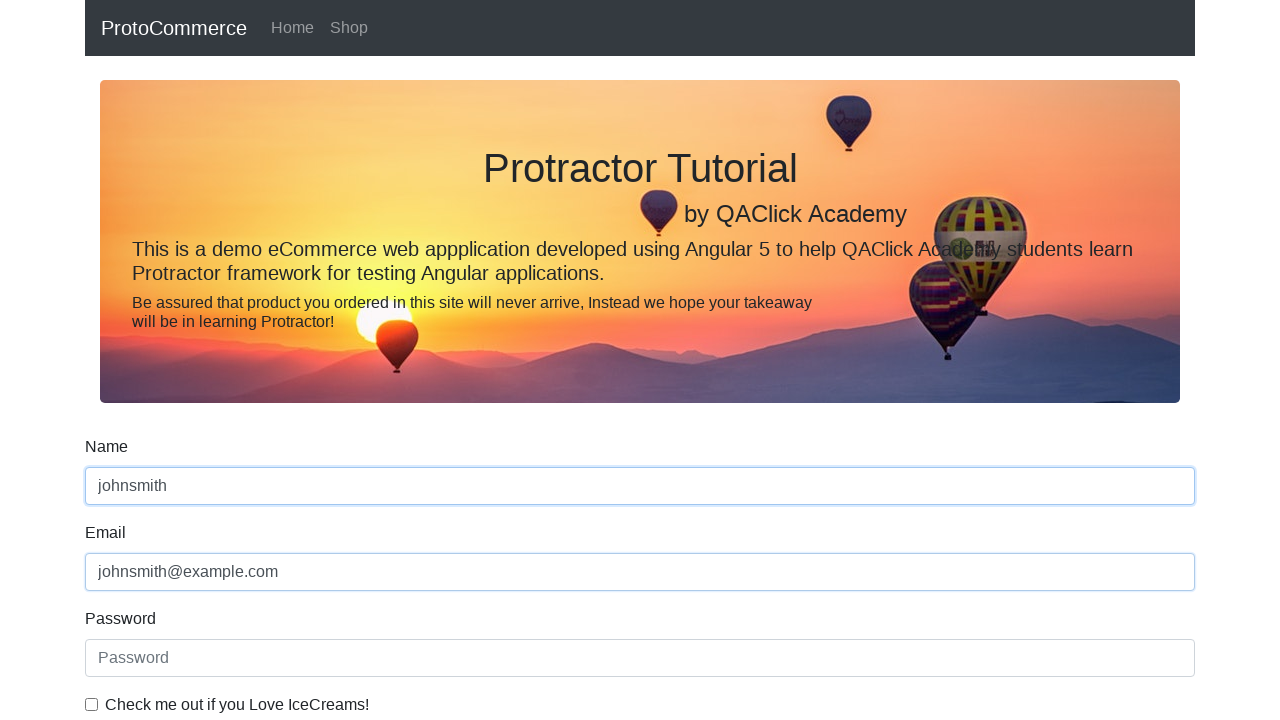

Filled password field with 'SecurePass123' on #exampleInputPassword1
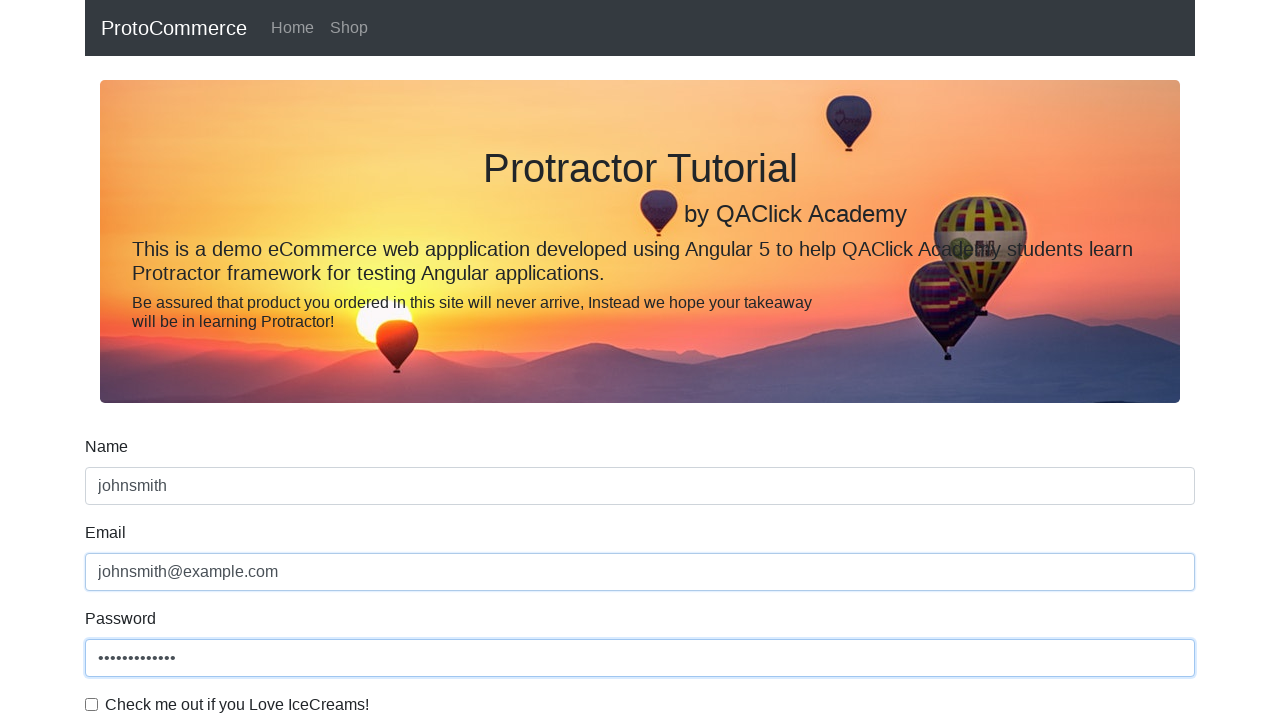

Checked the checkbox at (92, 704) on #exampleCheck1
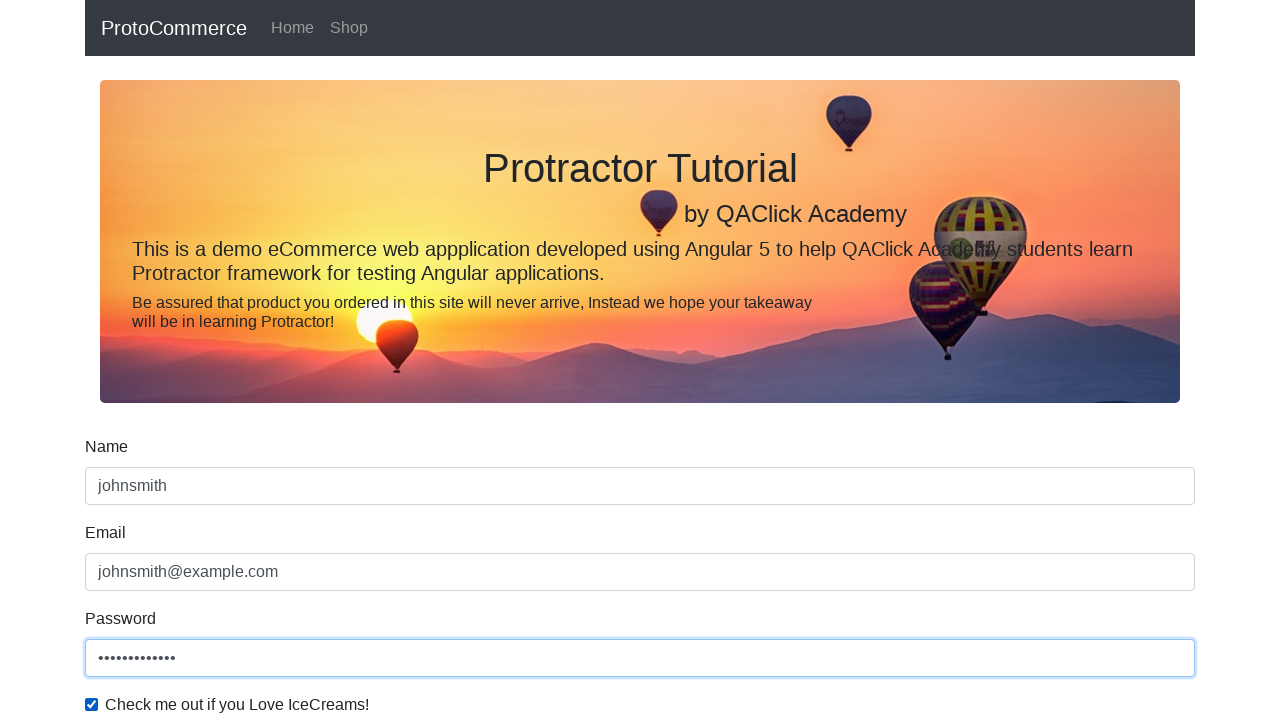

Selected 'Male' from gender dropdown on #exampleFormControlSelect1
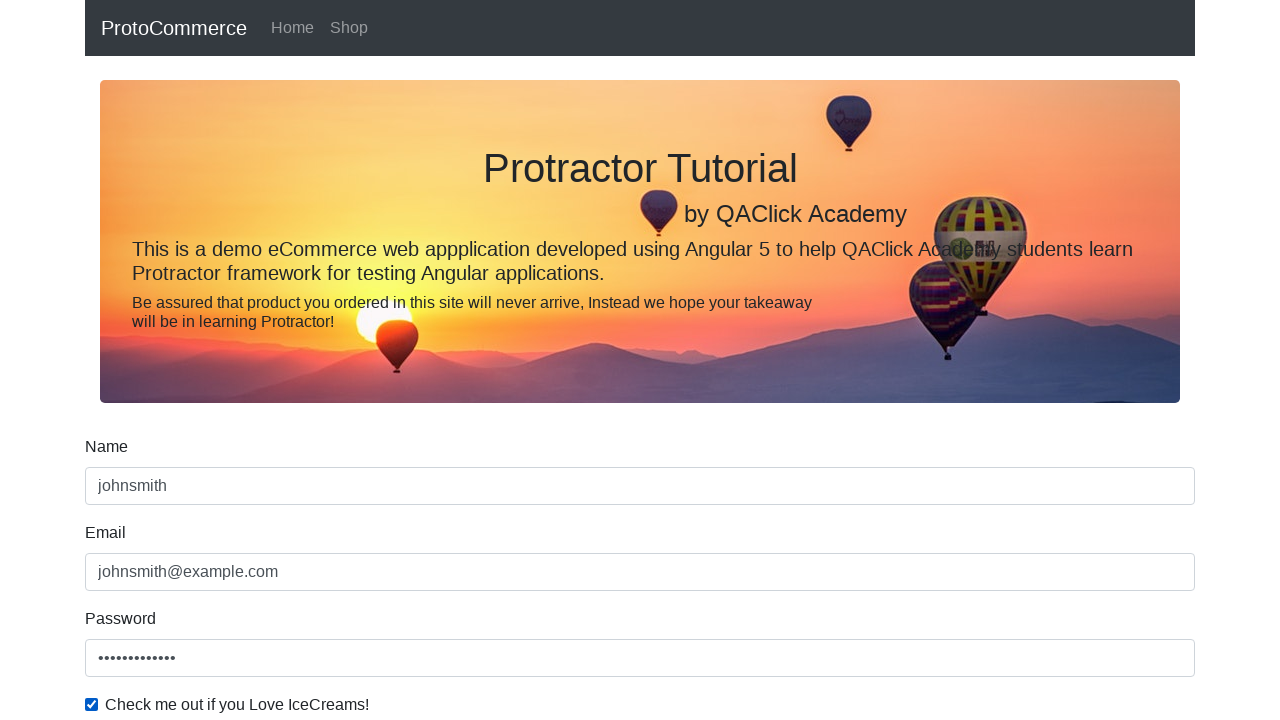

Clicked employment status radio button at (268, 360) on .form-check.form-check-inline
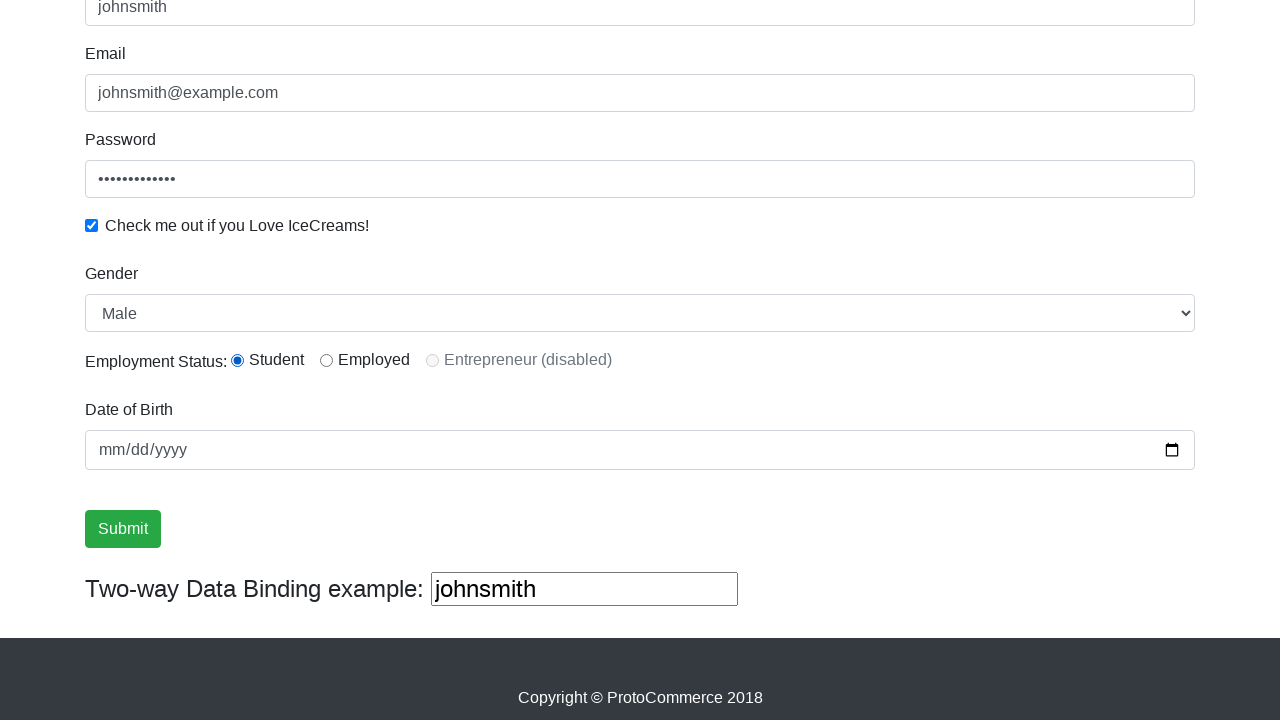

Filled birthday field with '1995-03-15' on input[name='bday']
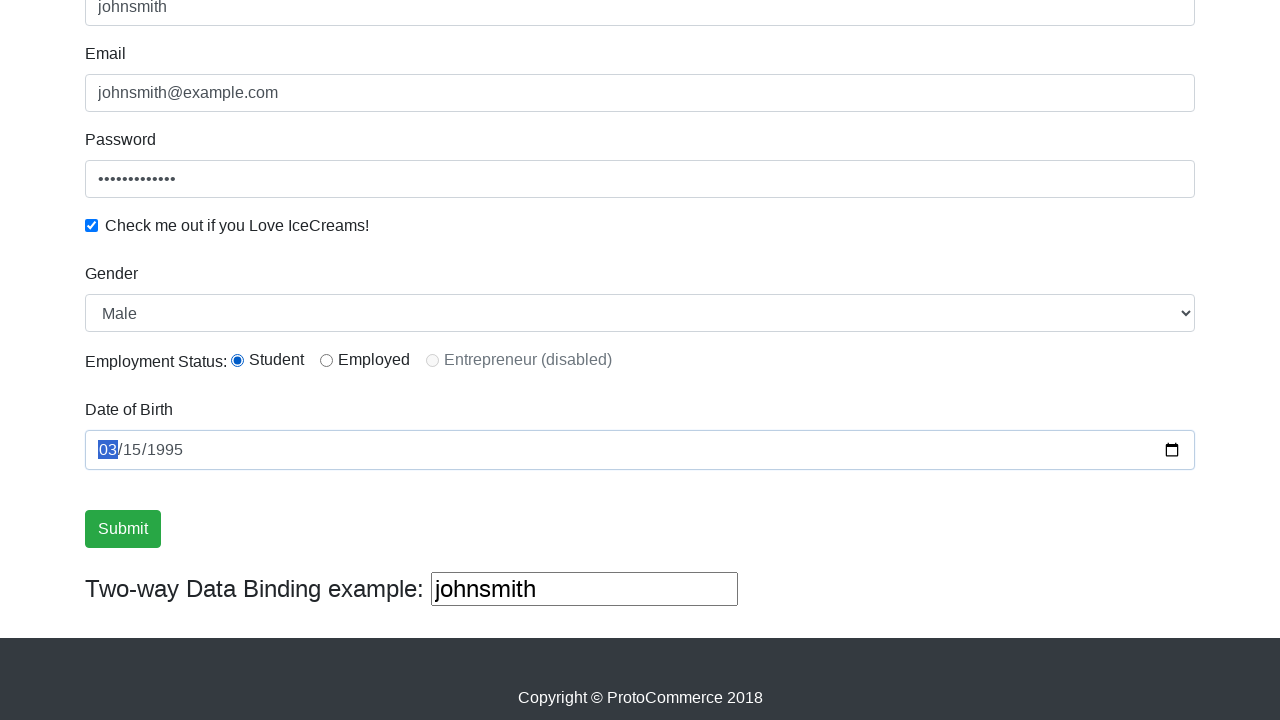

Clicked submit button to submit the form at (123, 529) on .btn.btn-success
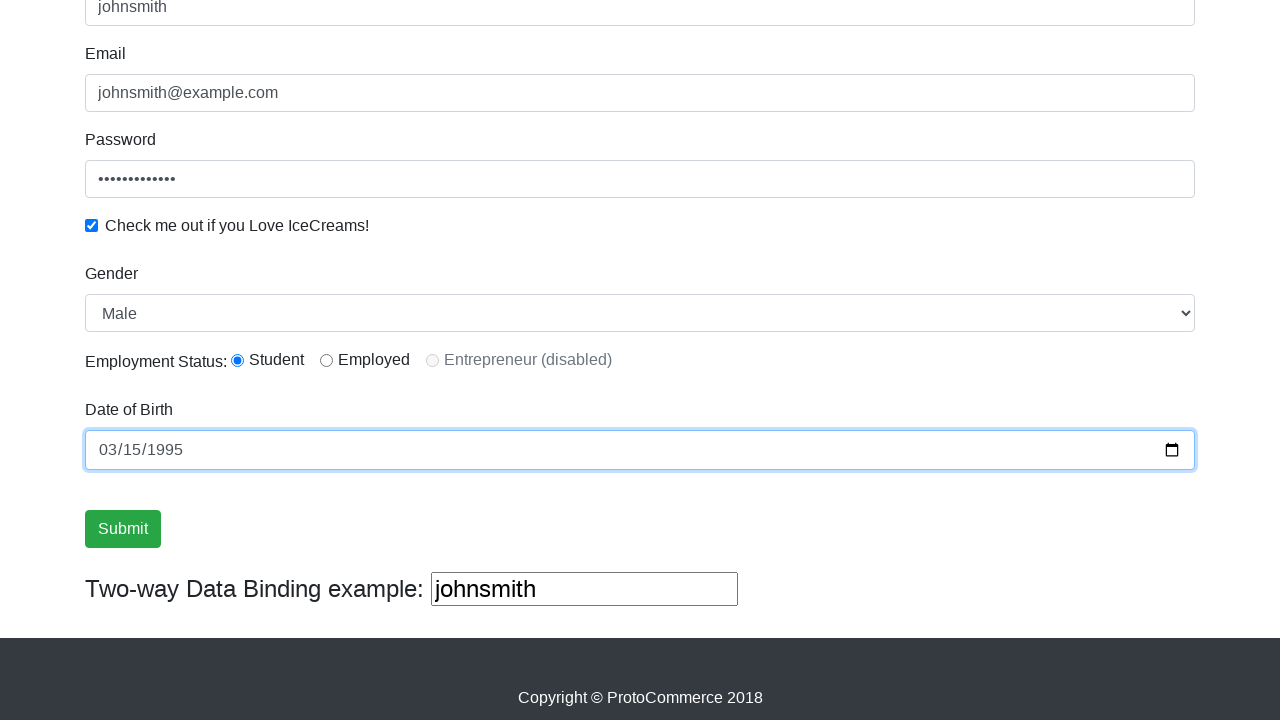

Form submission success message appeared
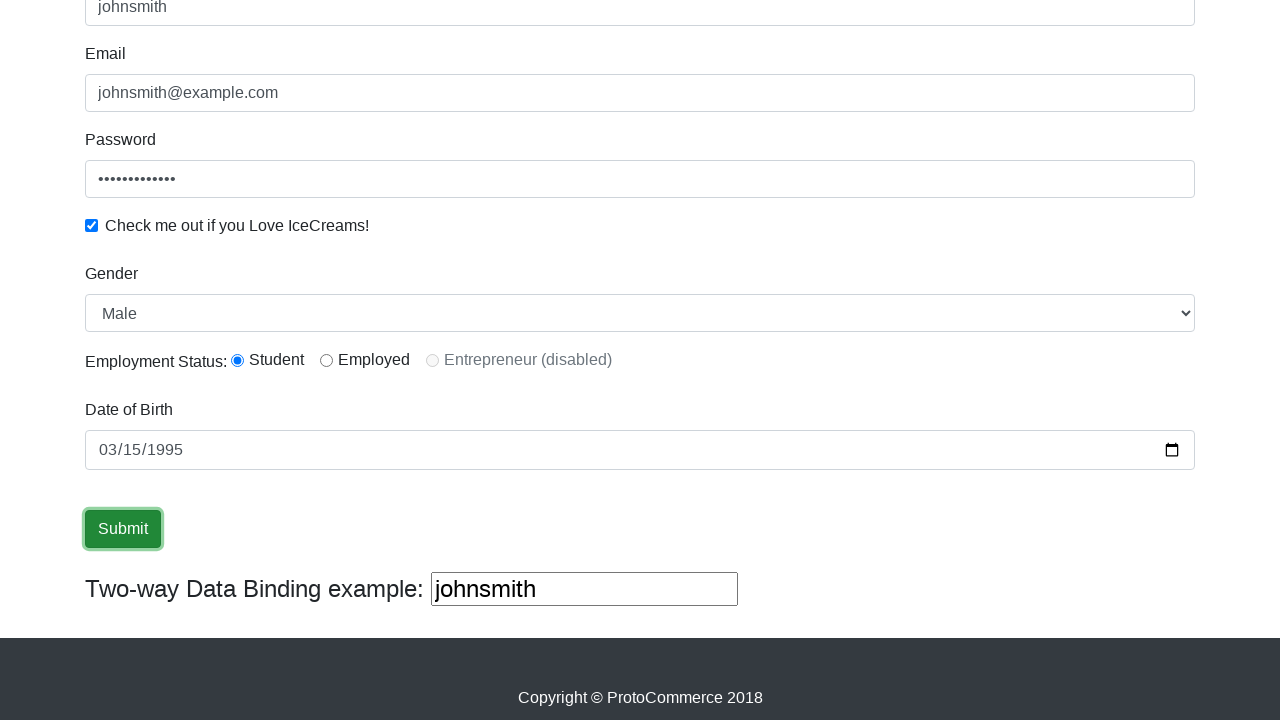

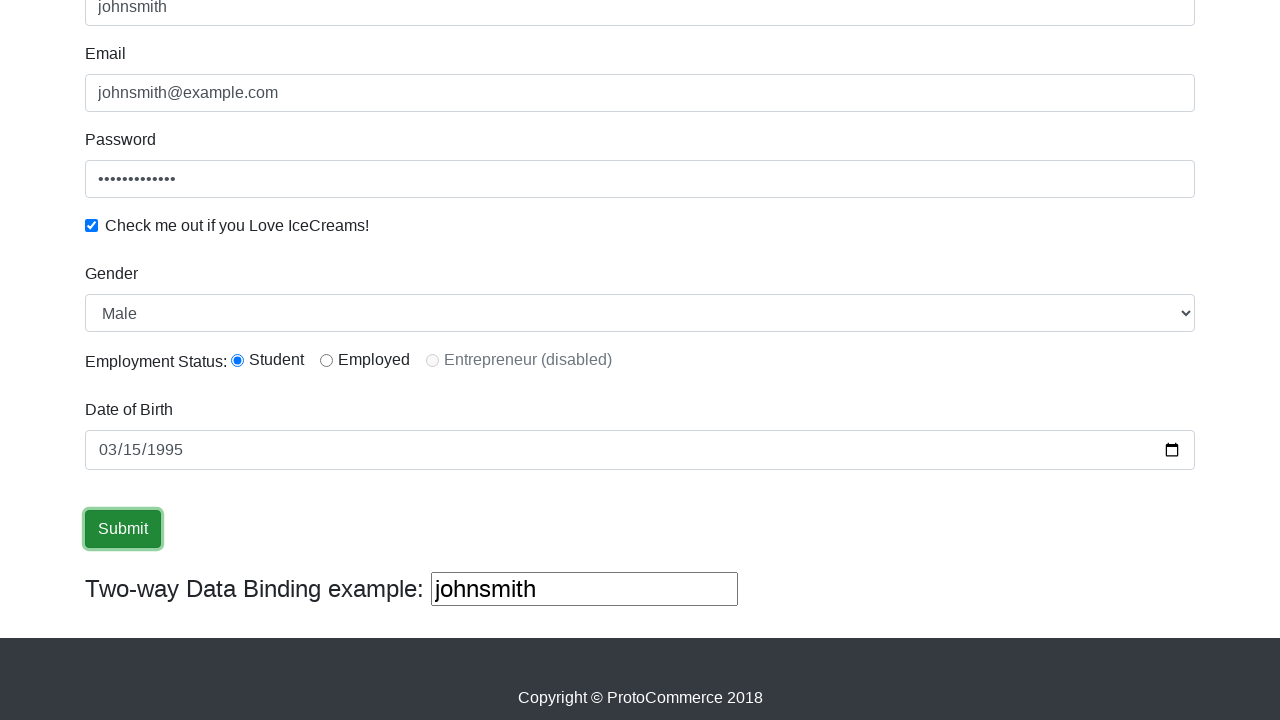